Navigates to the Greens Technology course content page and hovers over the courses menu to reveal the Data Warehousing submenu option

Starting URL: http://greenstech.in/selenium-course-content.html

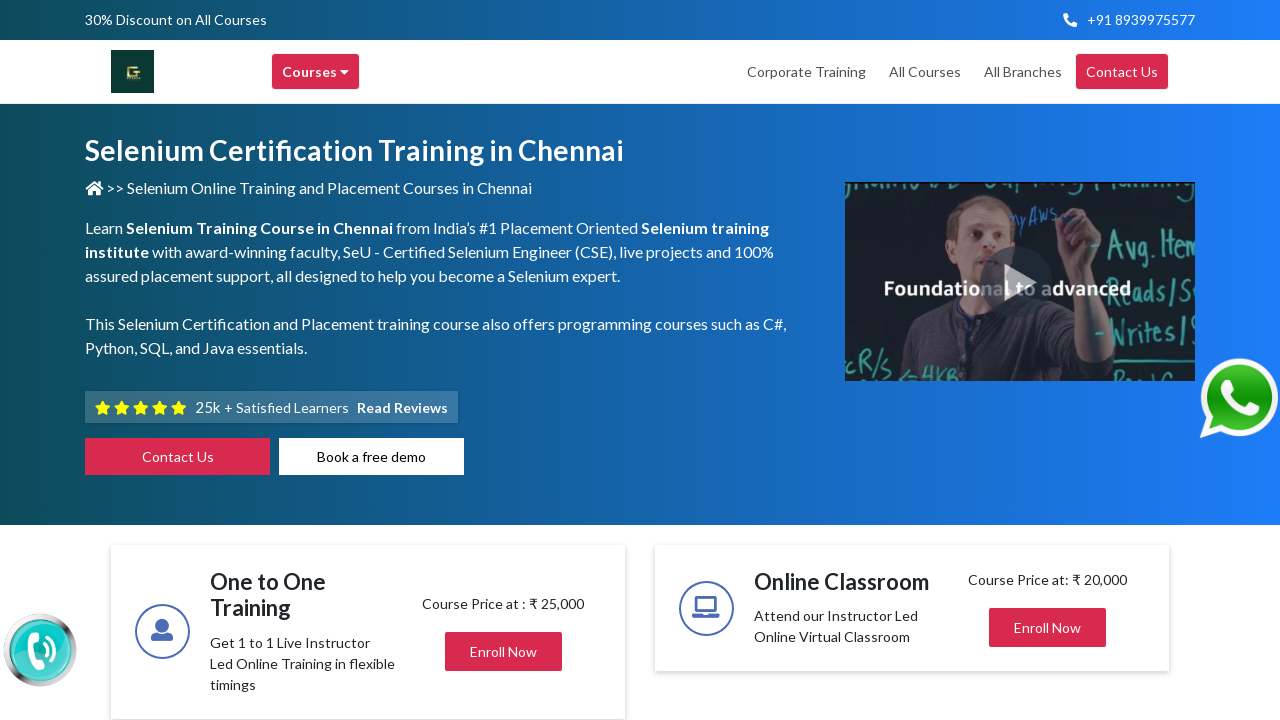

Hovered over courses menu to reveal submenu options at (316, 72) on div.header-browse-greens
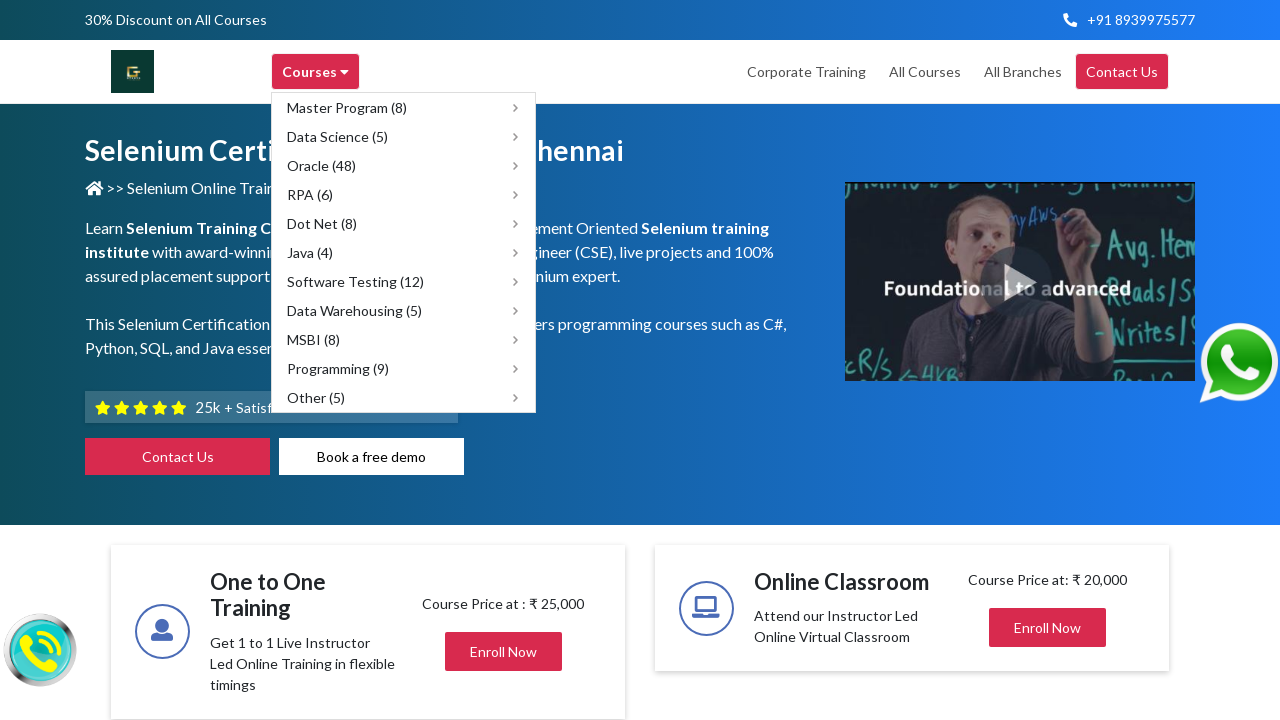

Hovered over Data Warehousing submenu option at (354, 310) on xpath=//span[text()='Data Warehousing (5)']
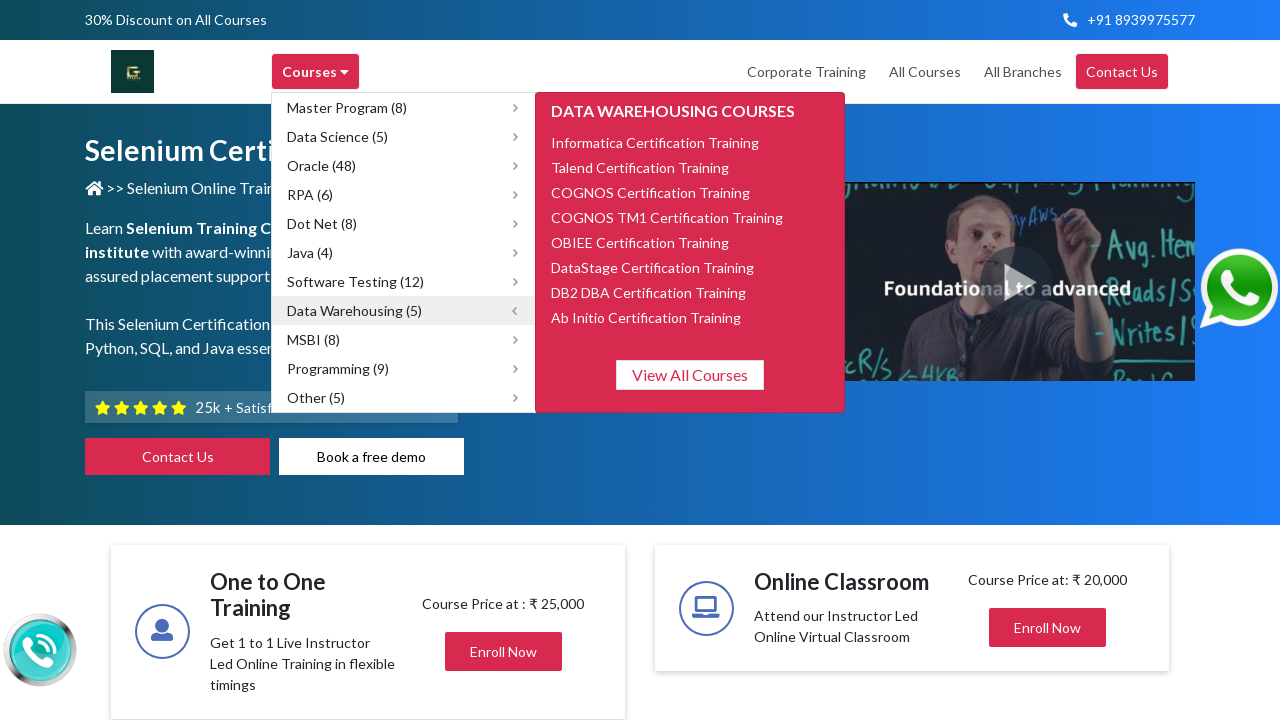

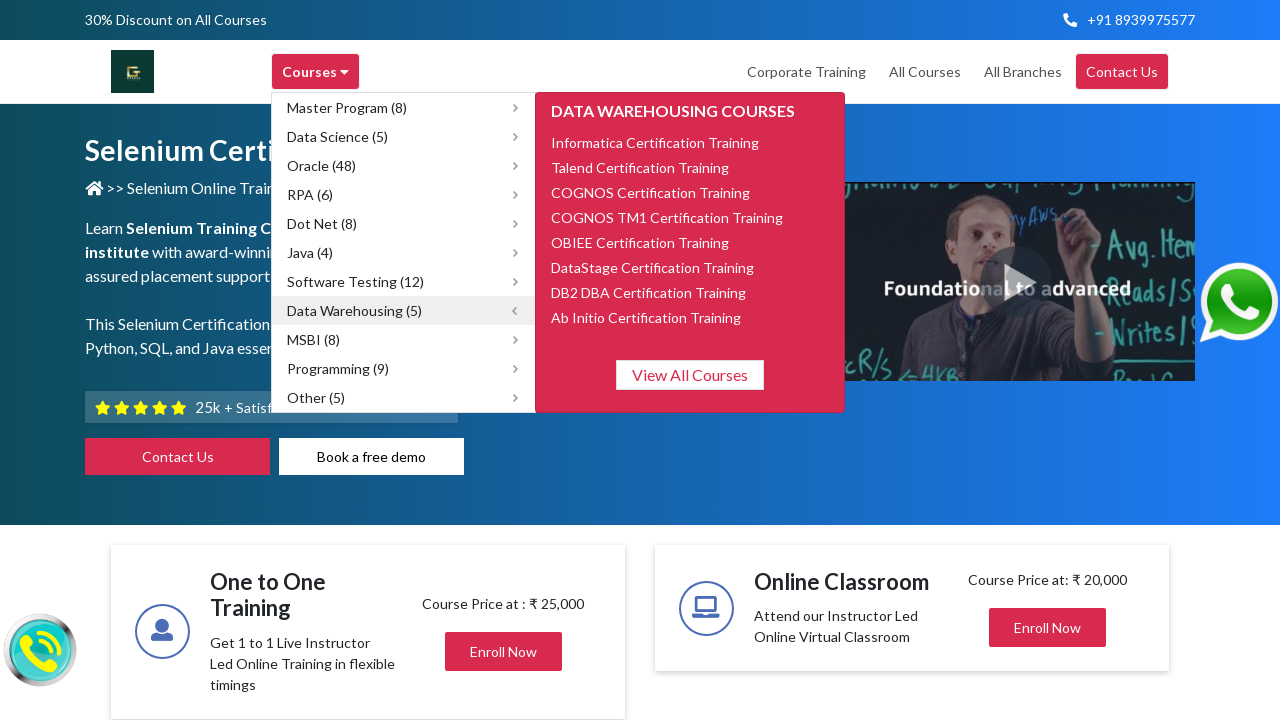